Navigates to Turkish Central Bank website and performs a search for "usd" using the search functionality

Starting URL: https://www.tcmb.gov.tr/wps/wcm/connect/tr/tcmb+tr/main+page+site+area/bugun

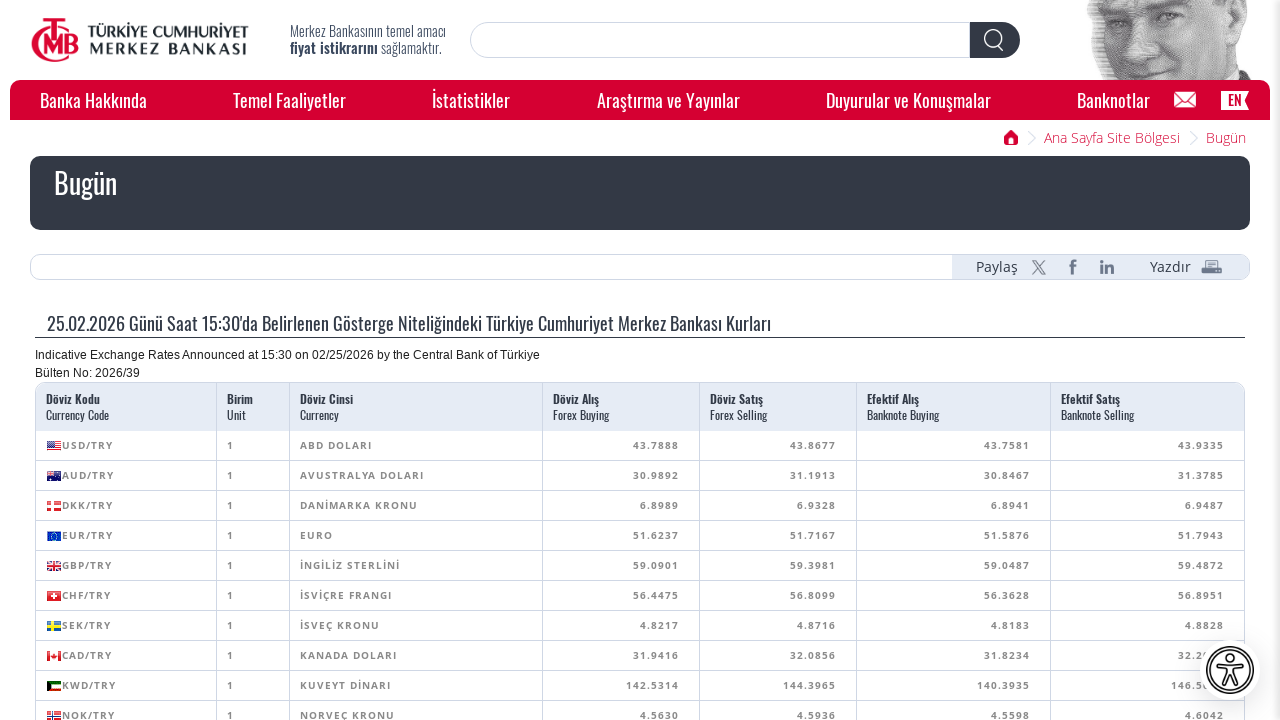

Filled search box with 'usd' on #search-query
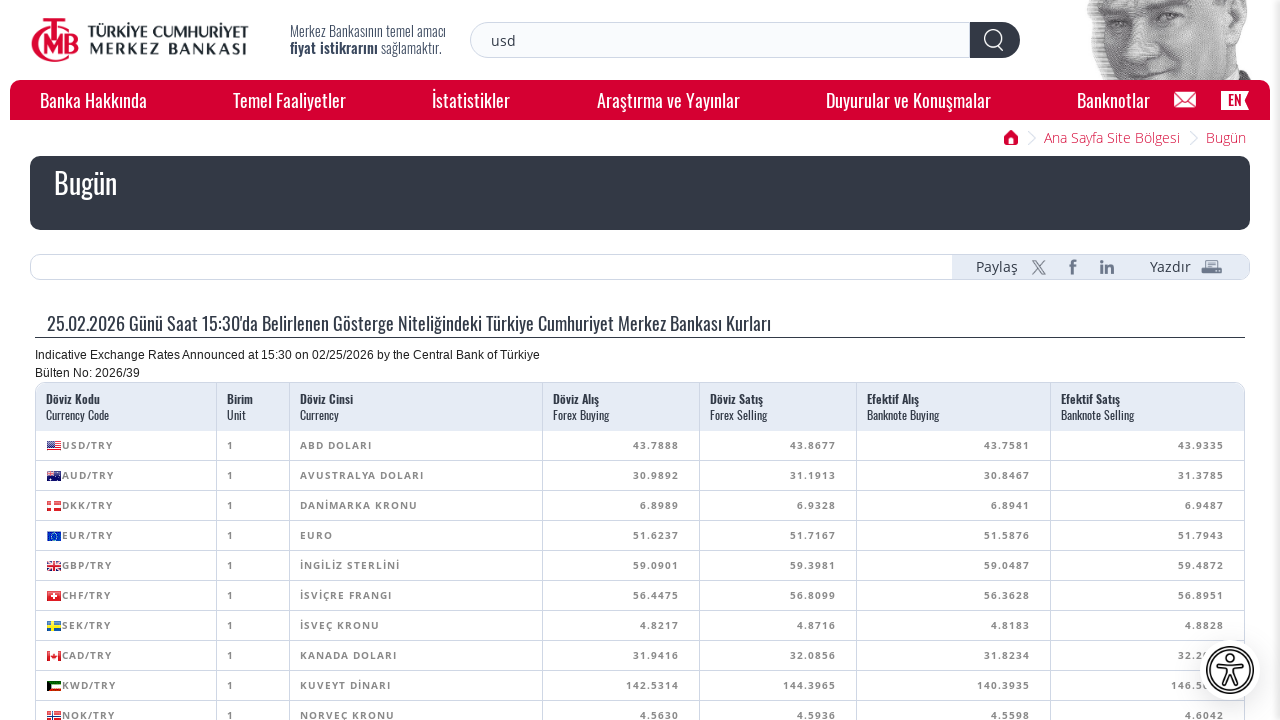

Clicked search button to search for USD at (995, 40) on xpath=/html/body/header/div/div[2]/div/form/a
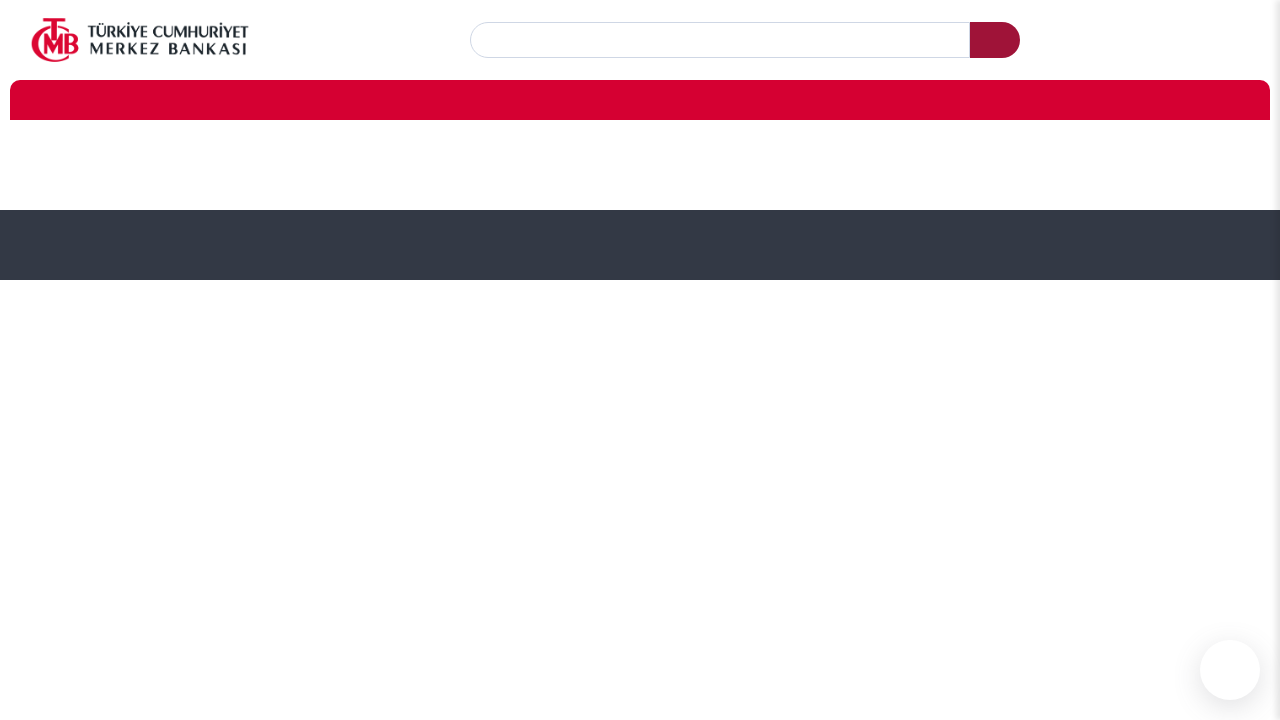

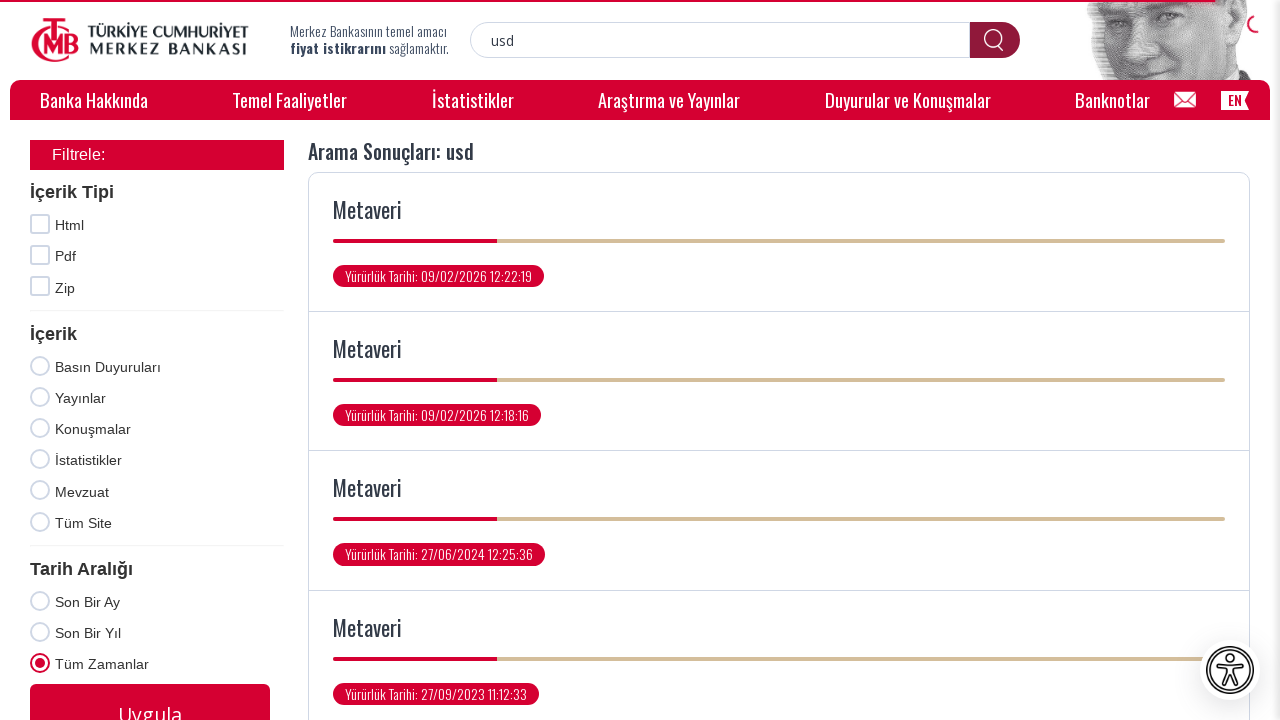